Tests horizontal slider functionality by navigating to the slider page and using arrow key presses to move the slider to the right

Starting URL: https://the-internet.herokuapp.com/

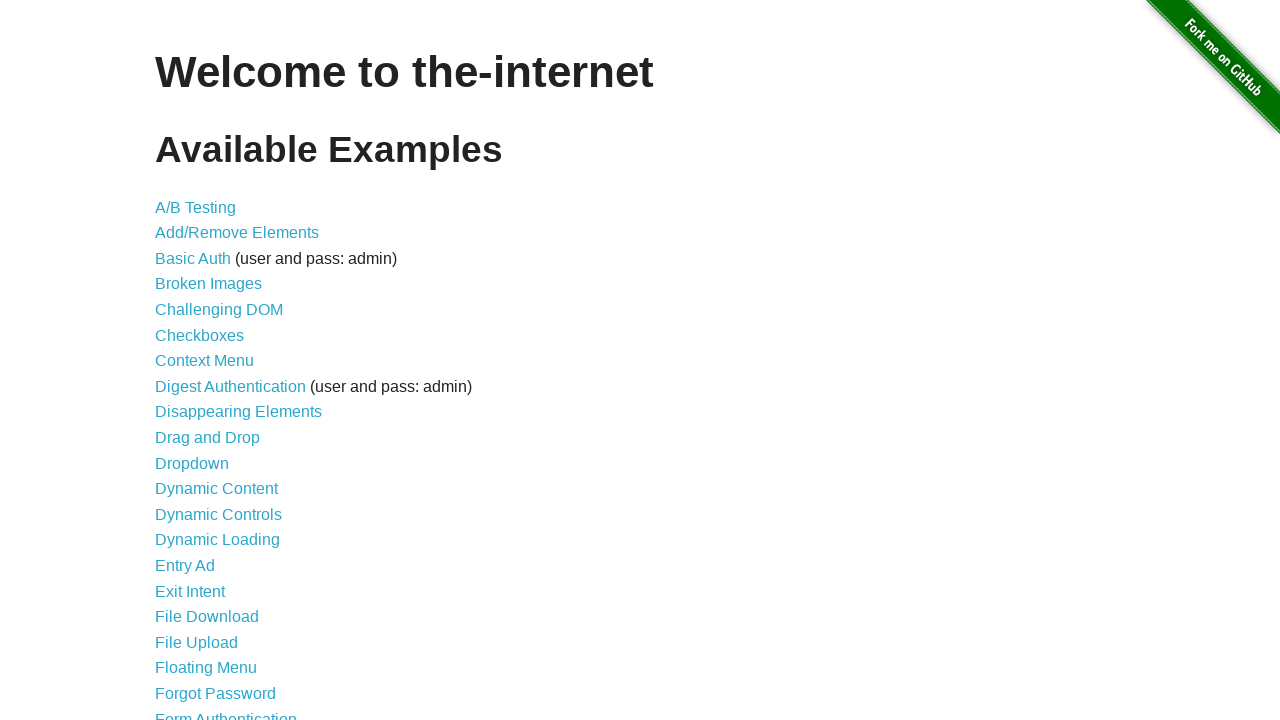

Navigated to horizontal slider page by clicking slider link at (214, 361) on a[href*="horizontal_slider"]
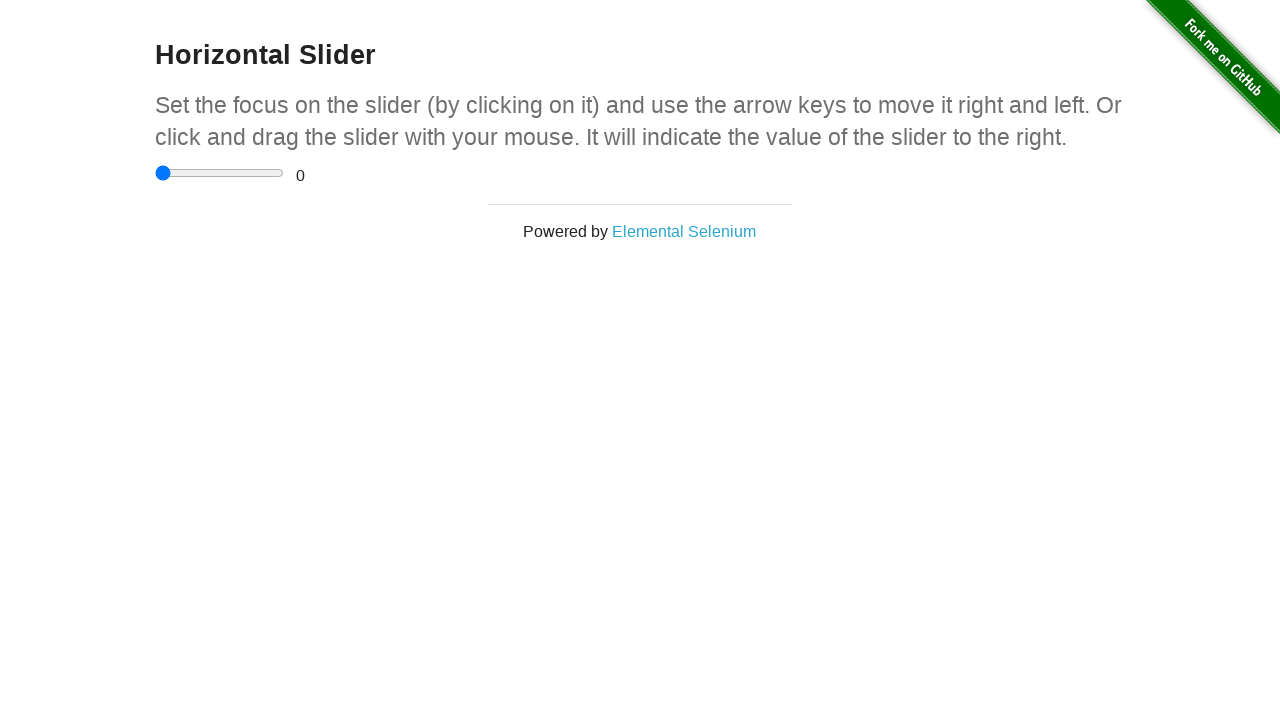

Pressed ArrowRight key on slider (1st press) on internal:role=slider
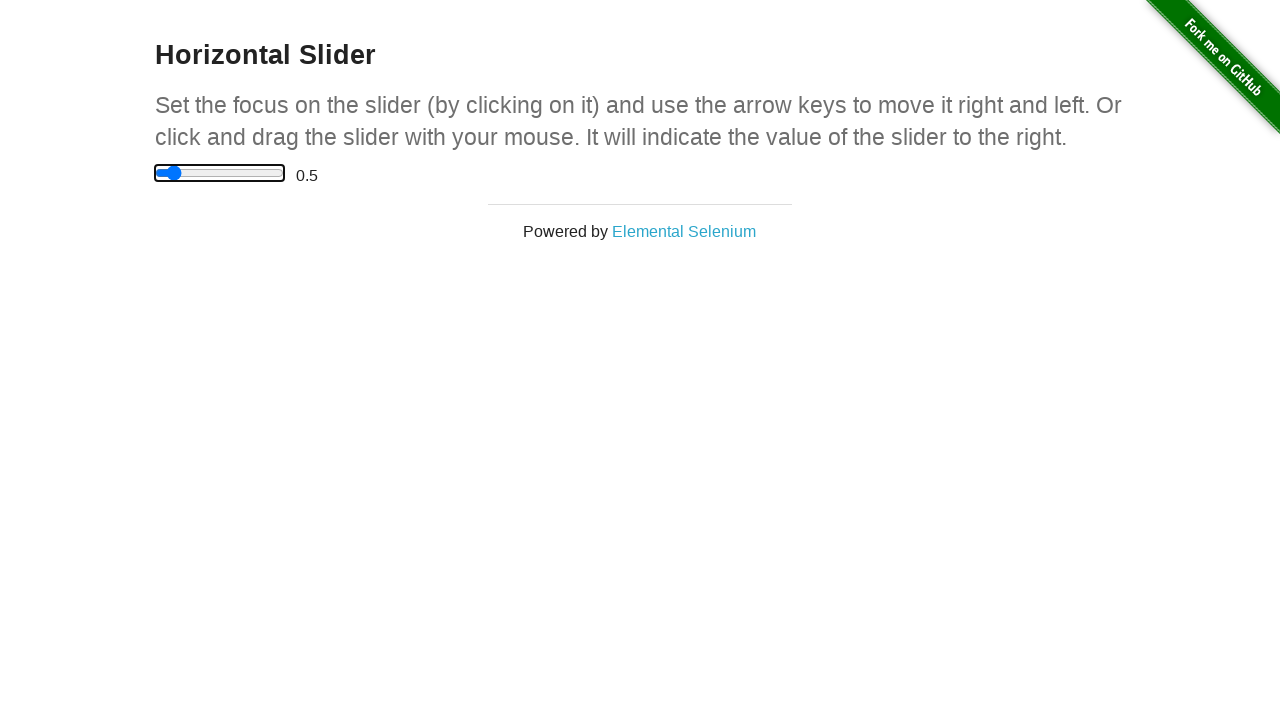

Pressed ArrowRight key on slider (2nd press) on internal:role=slider
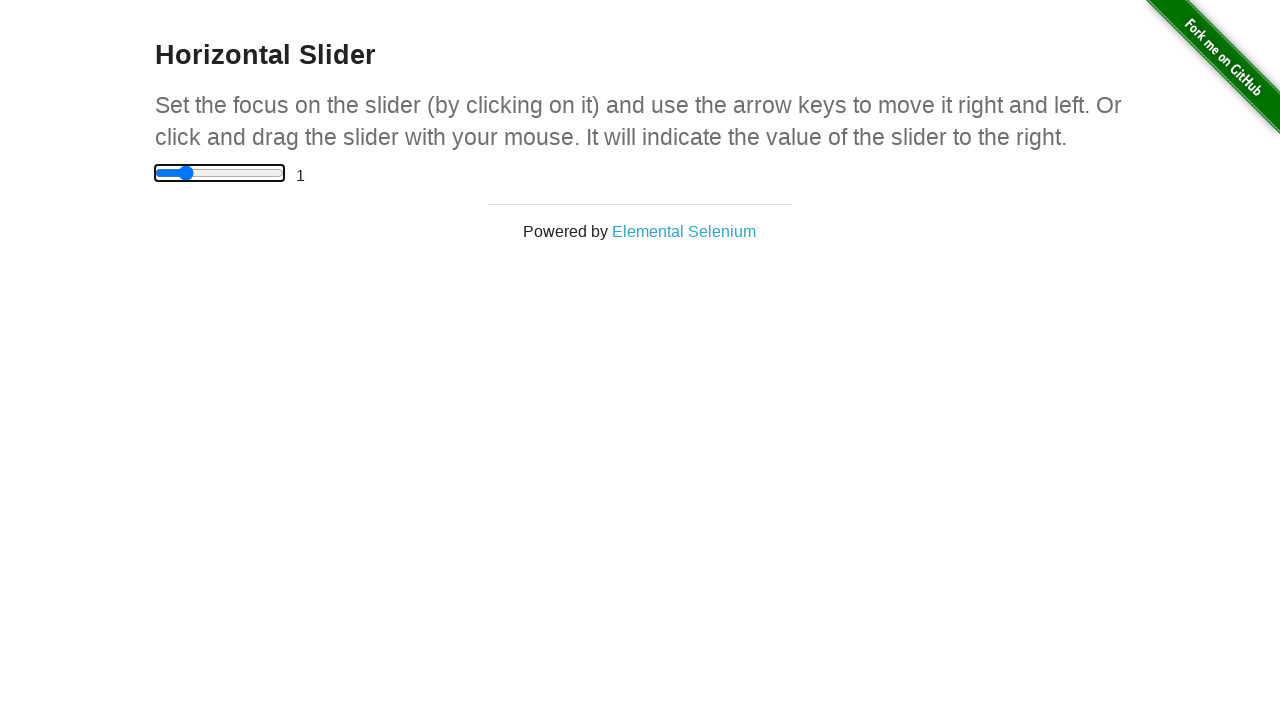

Pressed ArrowRight key on slider (3rd press) on internal:role=slider
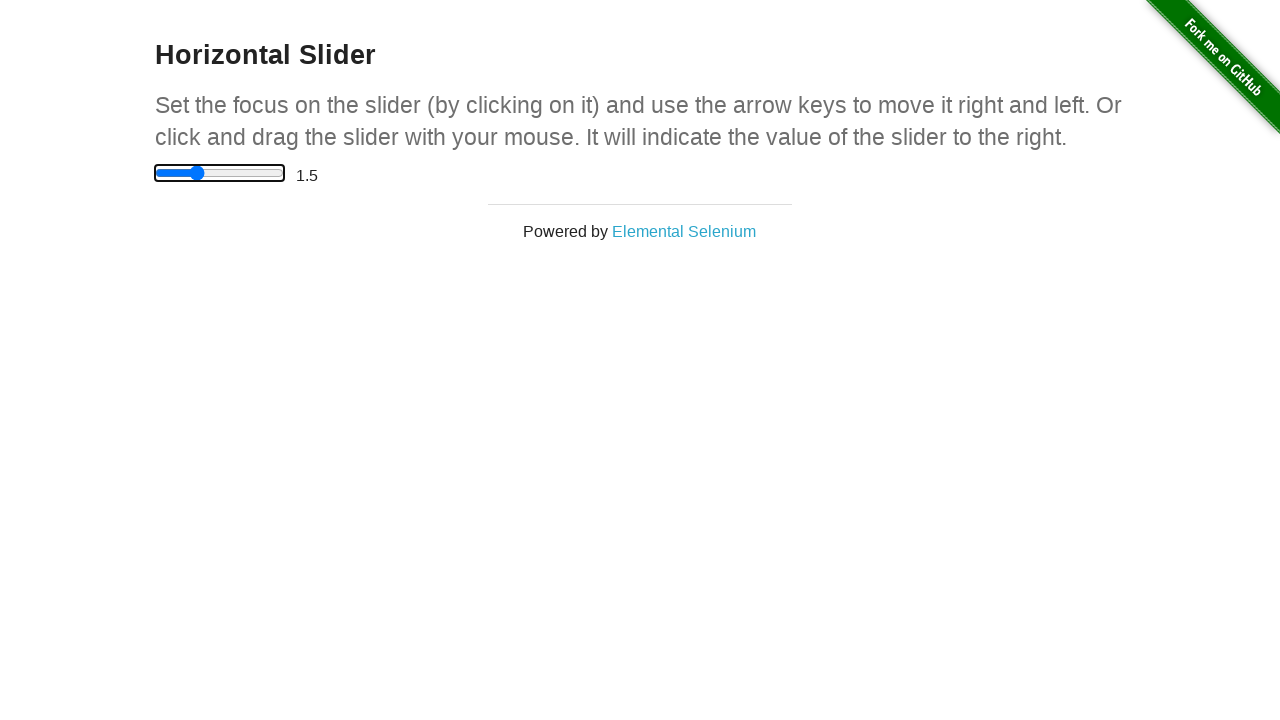

Pressed ArrowRight key on slider (4th press) on internal:role=slider
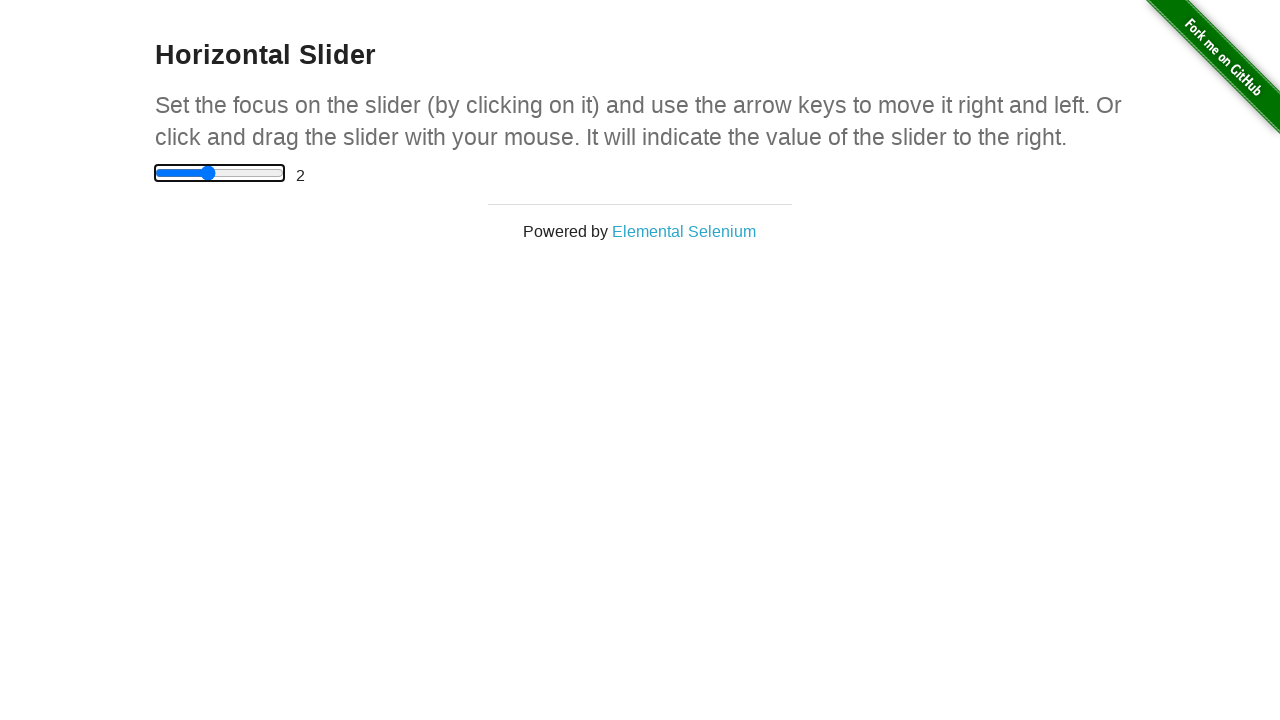

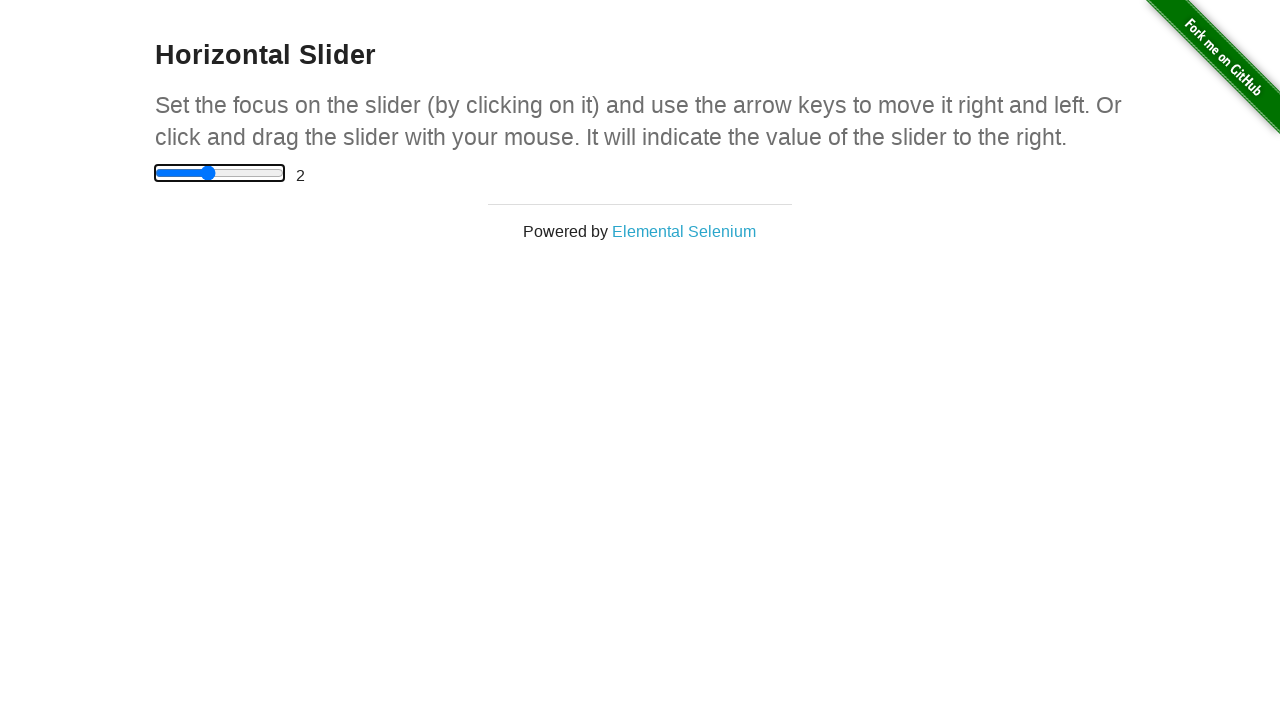